Tests marking all todo items as completed using the toggle-all checkbox

Starting URL: https://demo.playwright.dev/todomvc

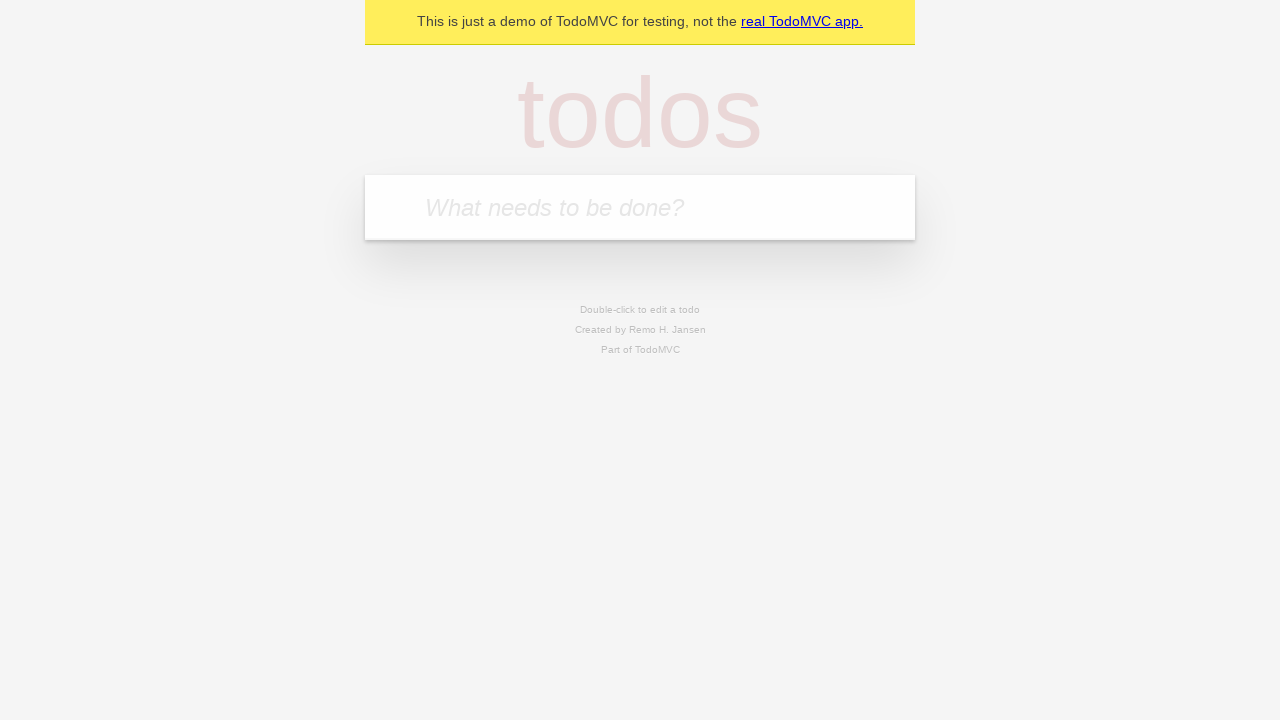

Located the 'What needs to be done?' input field
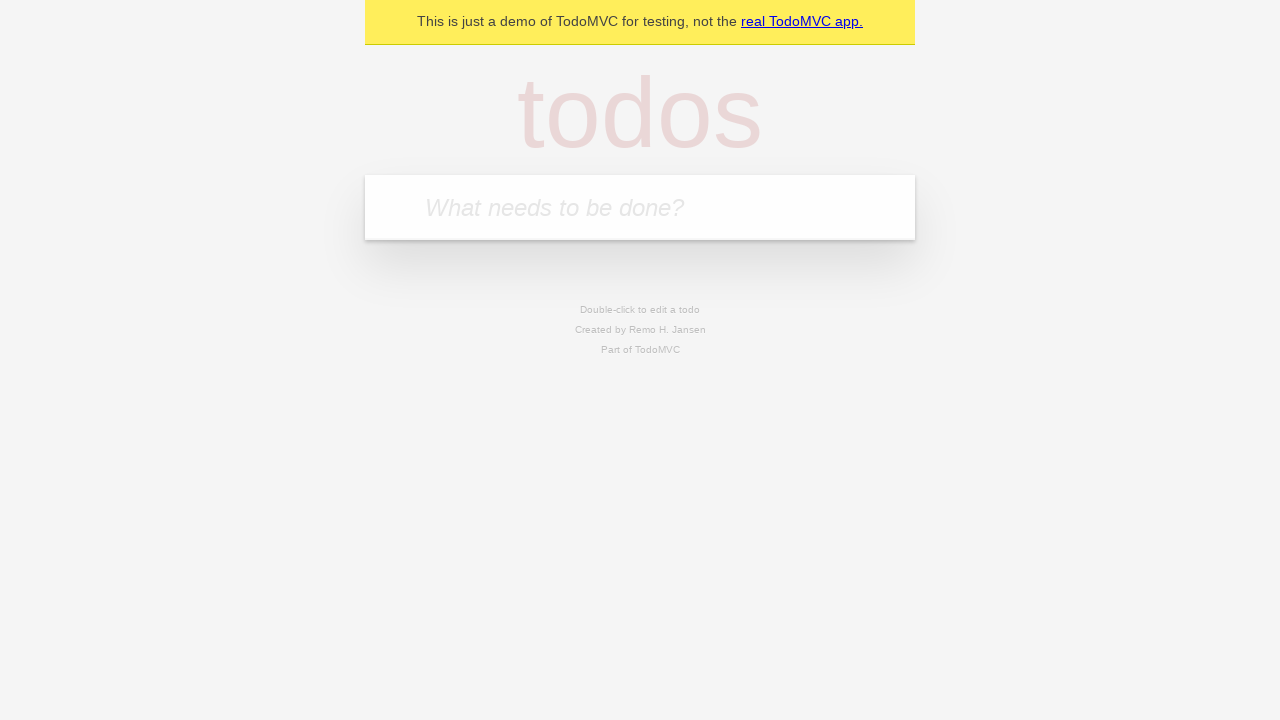

Filled todo input with 'buy some cheese' on internal:attr=[placeholder="What needs to be done?"i]
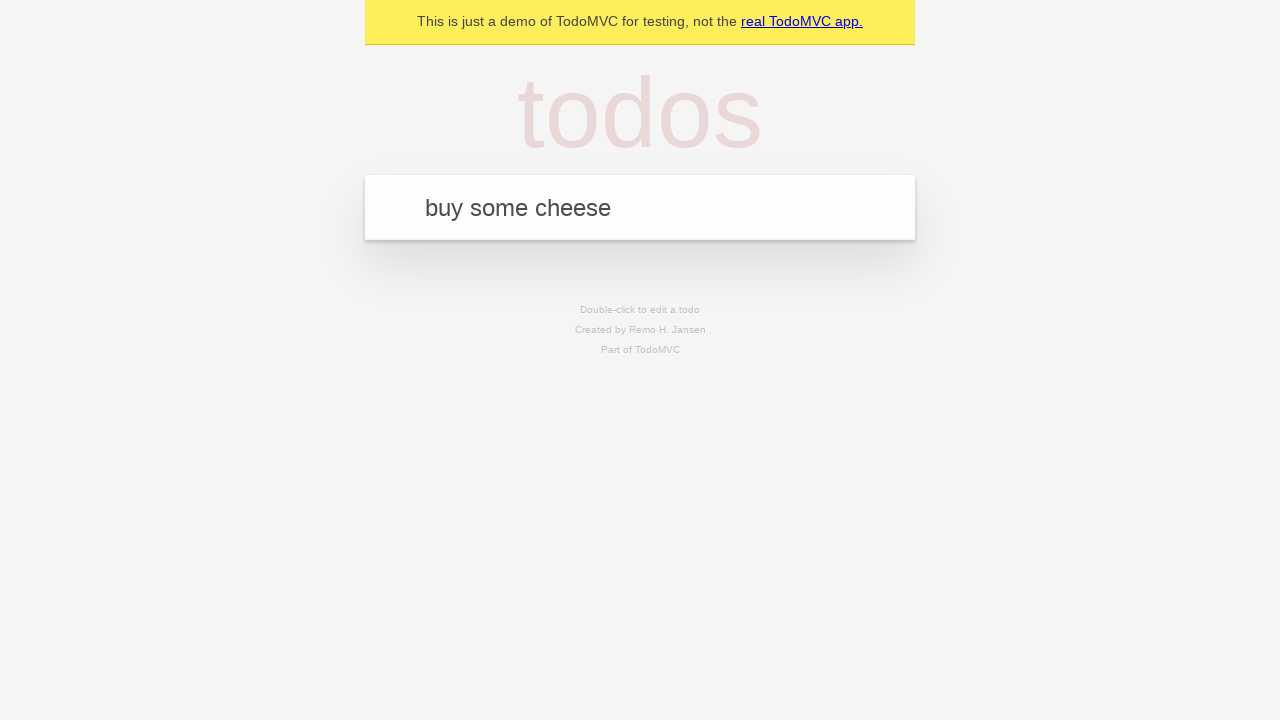

Pressed Enter to add 'buy some cheese' to the todo list on internal:attr=[placeholder="What needs to be done?"i]
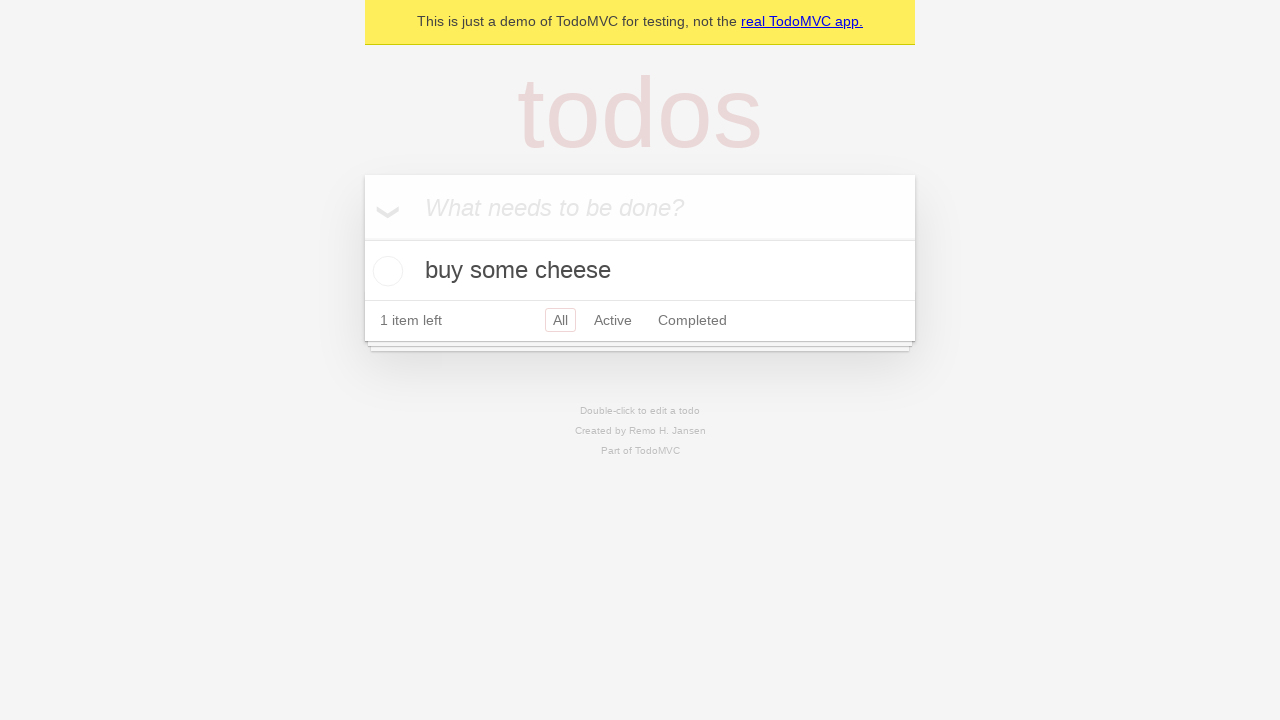

Filled todo input with 'feed the cat' on internal:attr=[placeholder="What needs to be done?"i]
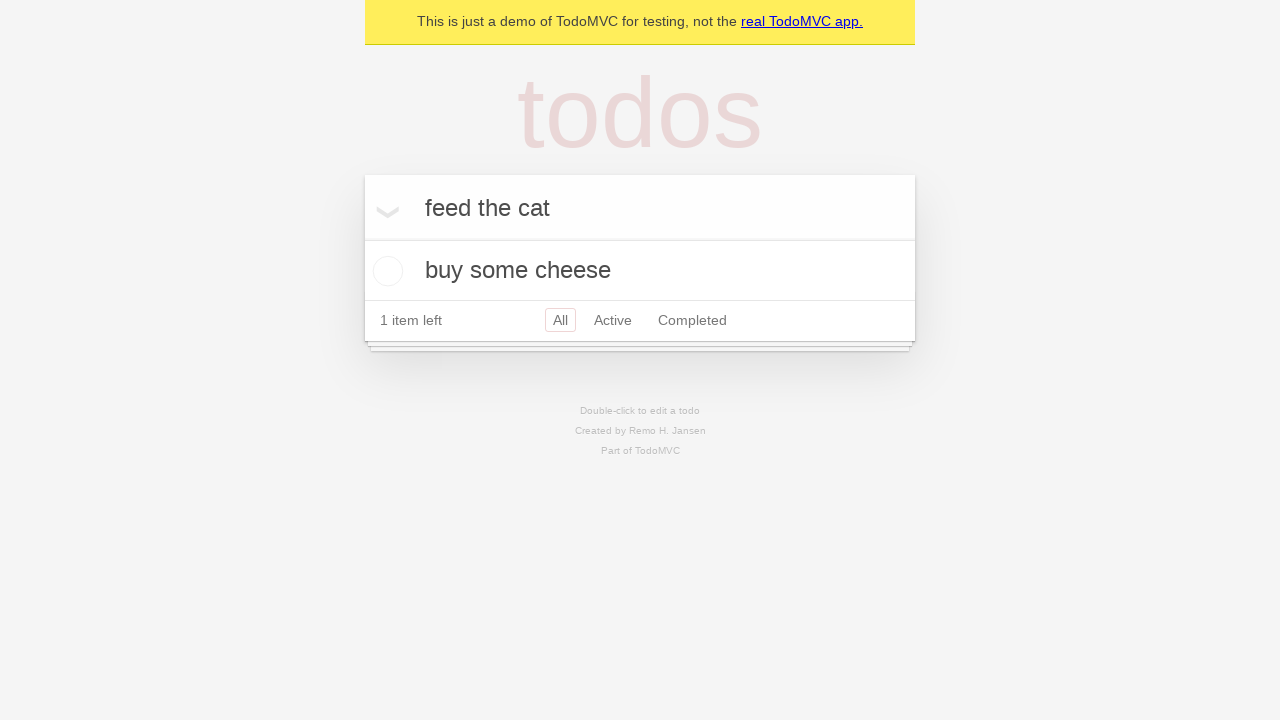

Pressed Enter to add 'feed the cat' to the todo list on internal:attr=[placeholder="What needs to be done?"i]
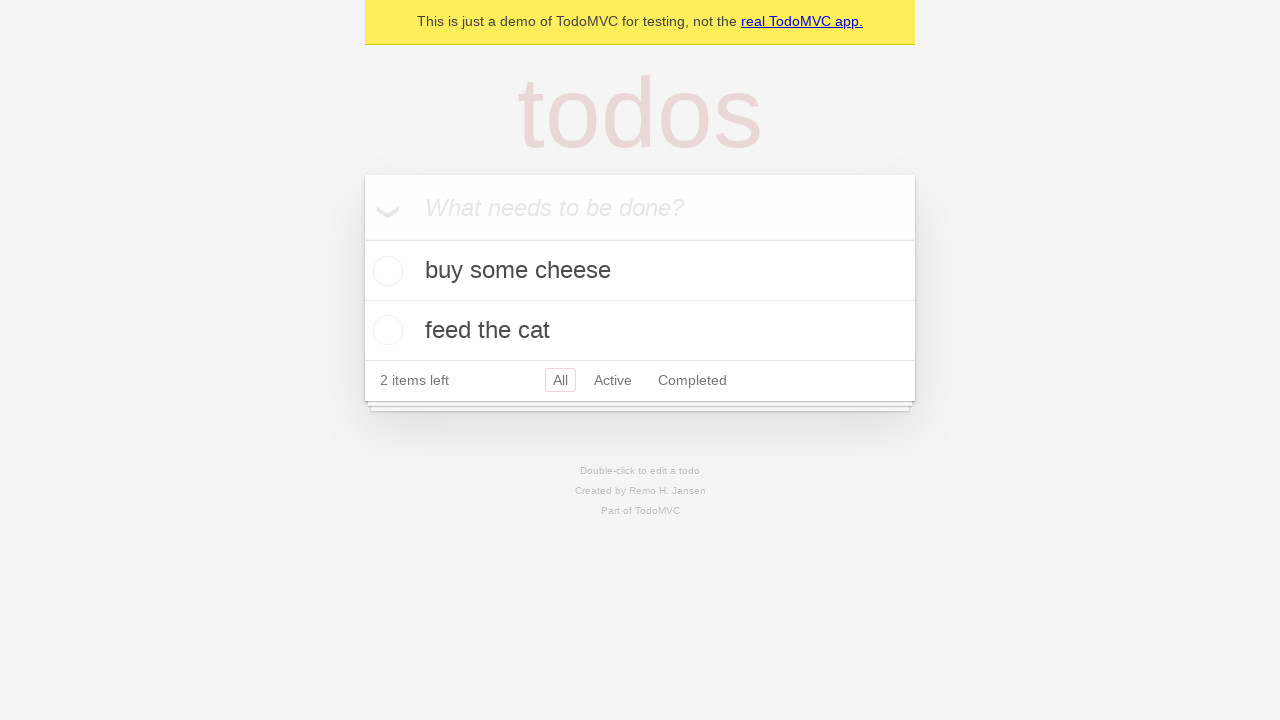

Filled todo input with 'book a doctors appointment' on internal:attr=[placeholder="What needs to be done?"i]
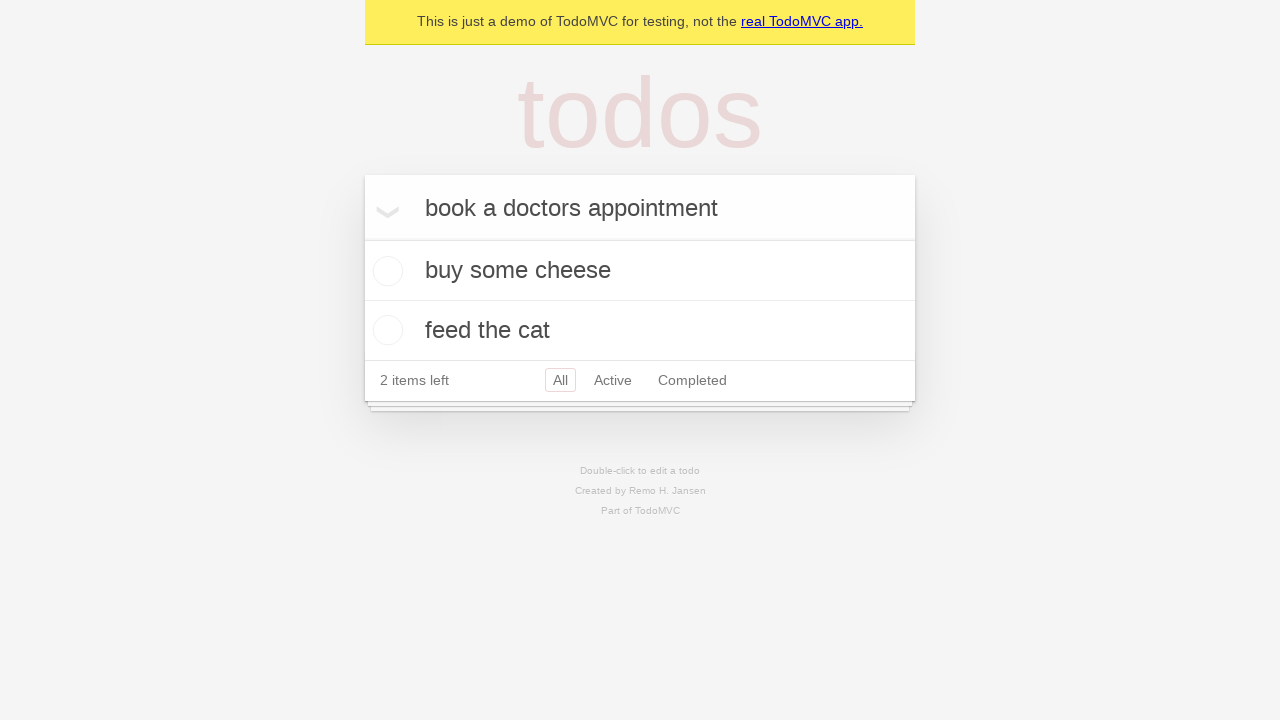

Pressed Enter to add 'book a doctors appointment' to the todo list on internal:attr=[placeholder="What needs to be done?"i]
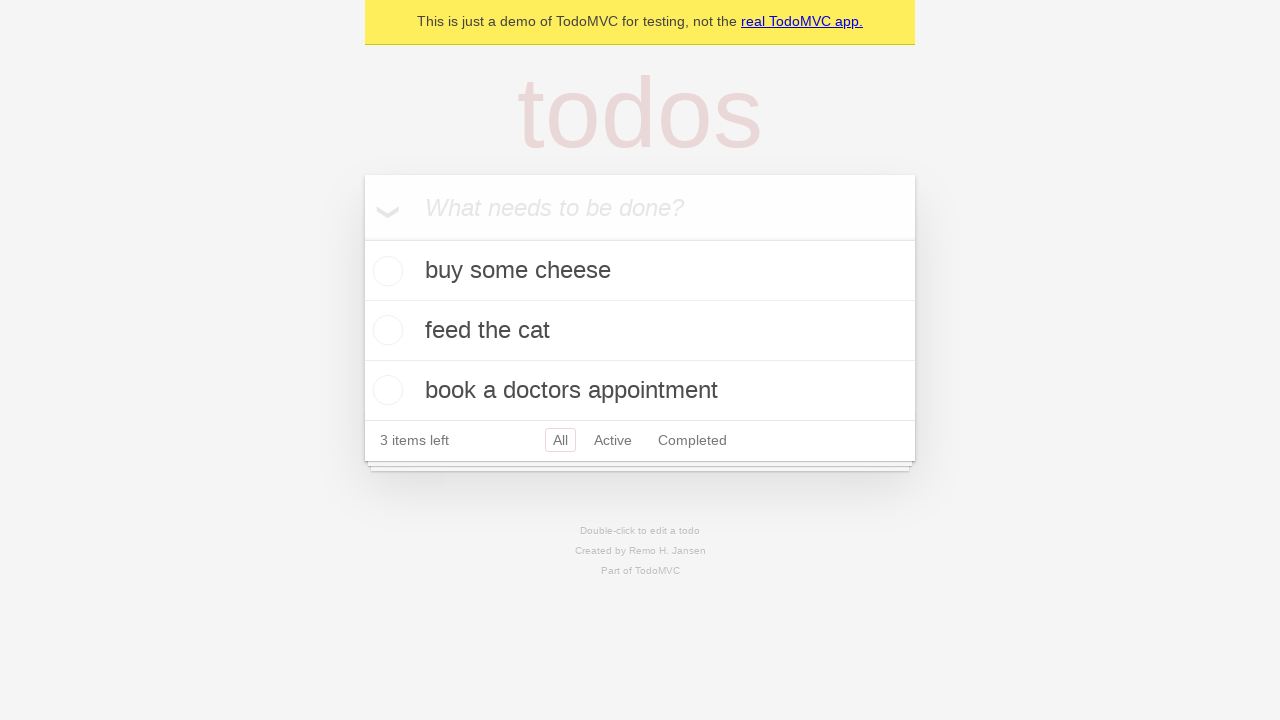

Clicked the 'Mark all as complete' checkbox at (362, 238) on internal:label="Mark all as complete"i
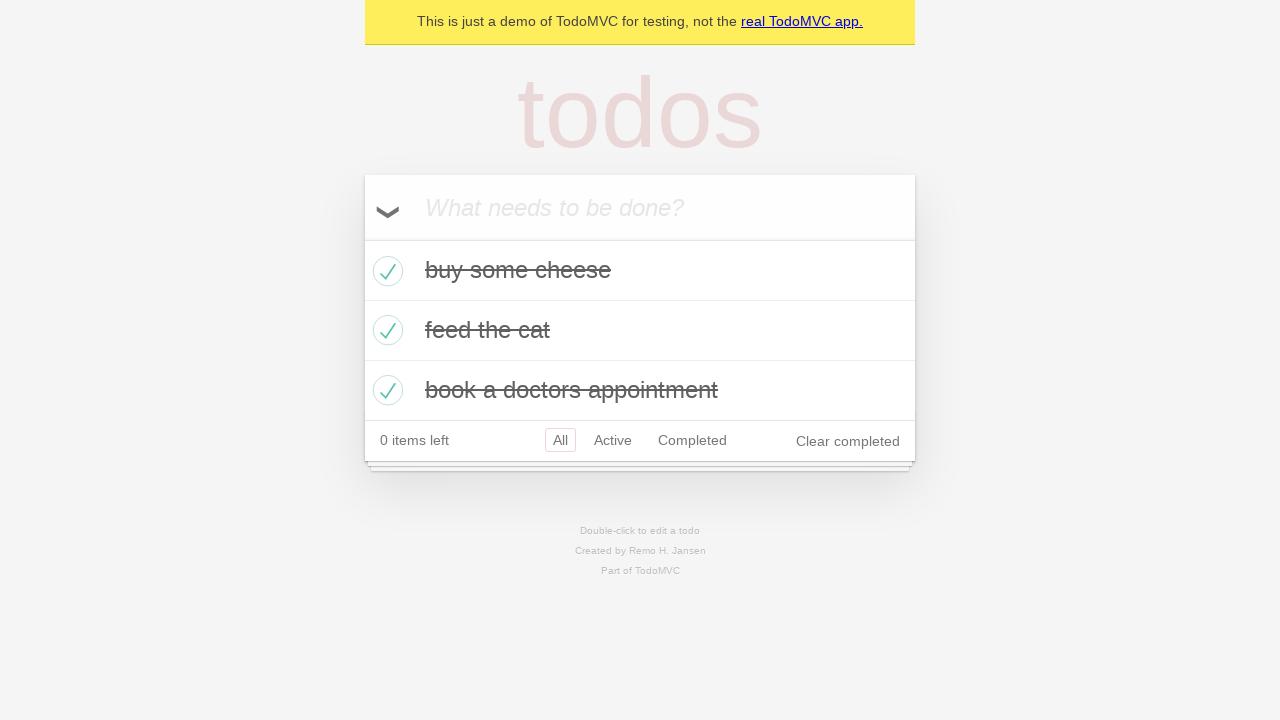

Verified that all todo items are marked as completed
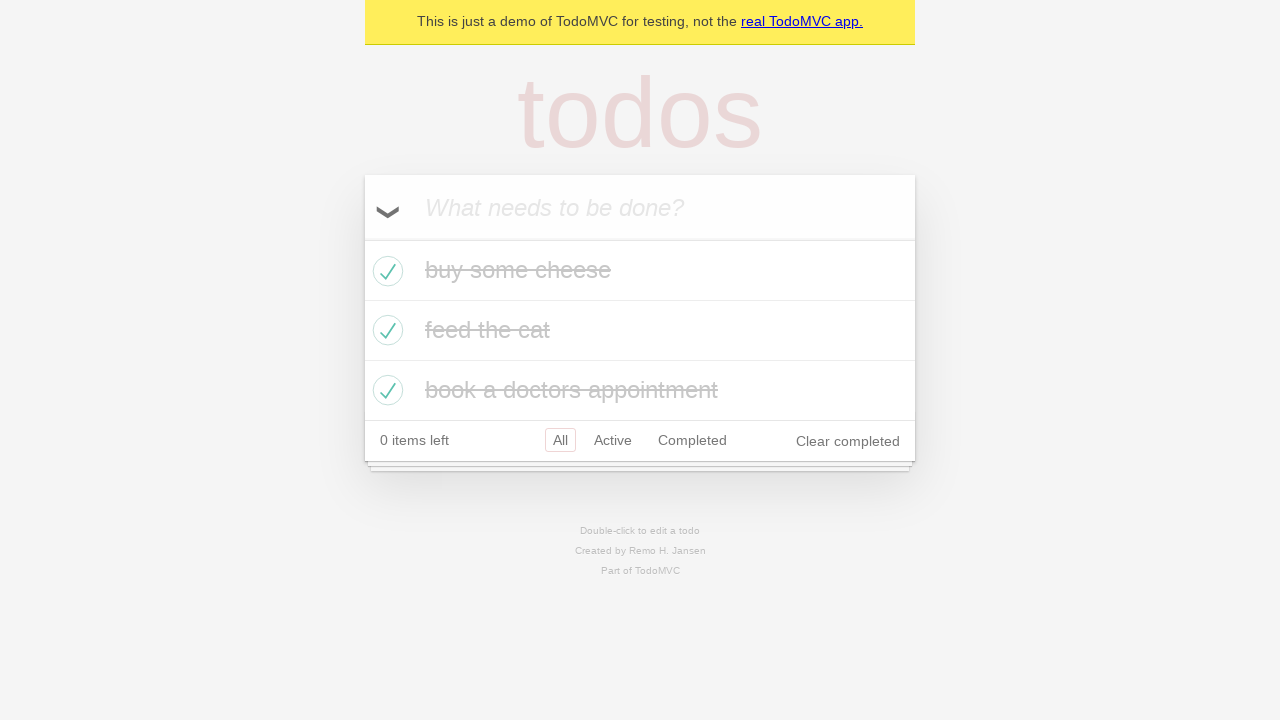

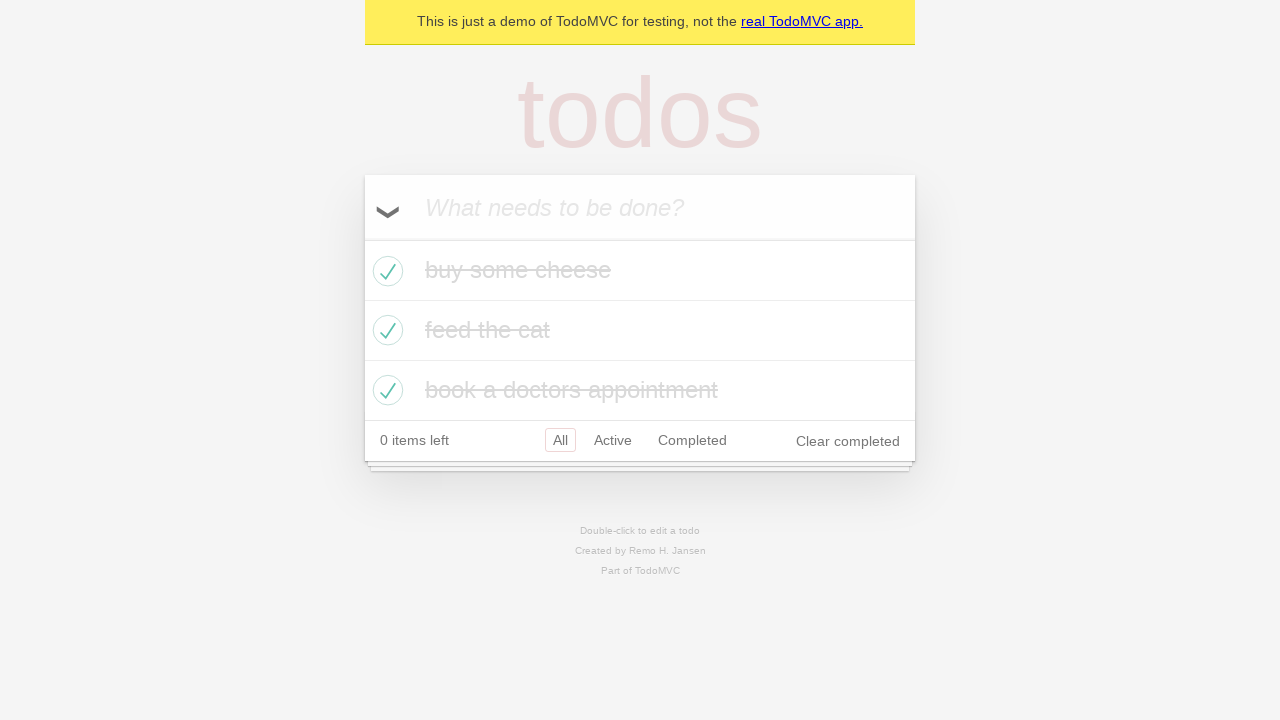